Tests right-click functionality by right-clicking a button and verifying the resulting message

Starting URL: https://demoqa.com/buttons

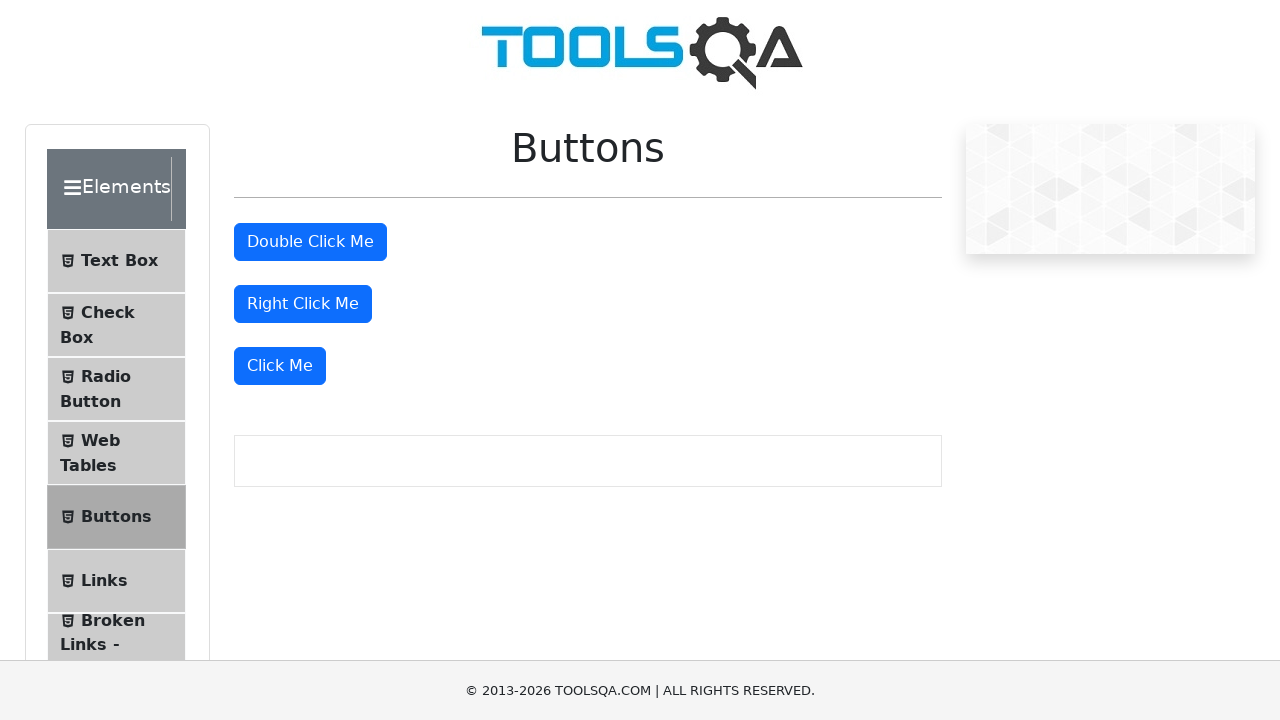

Right-clicked the right-click button at (303, 304) on #rightClickBtn
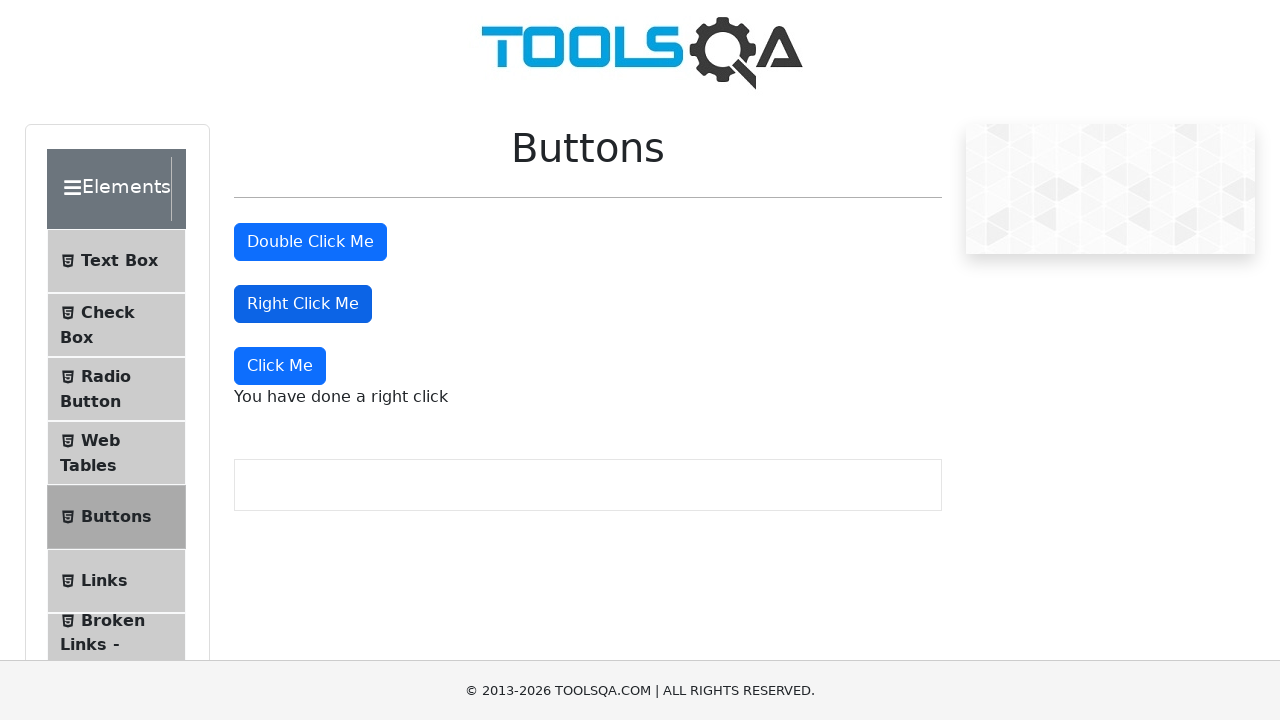

Right-click message appeared on page
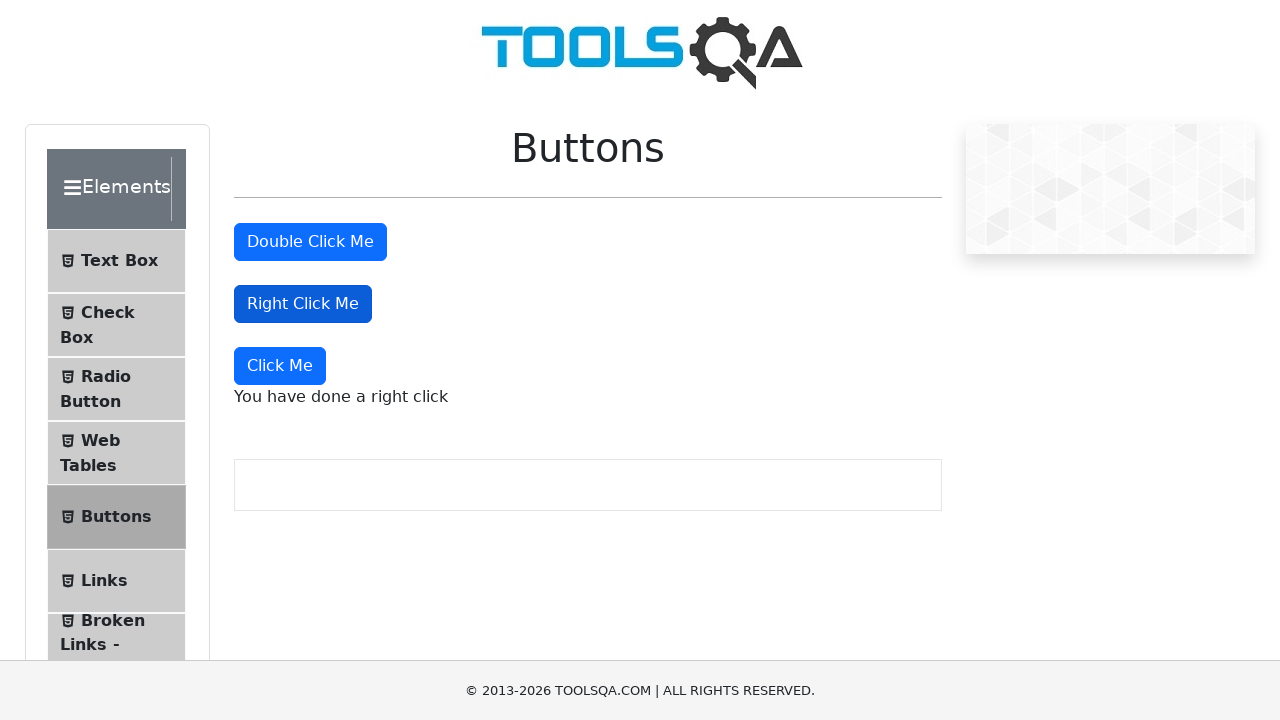

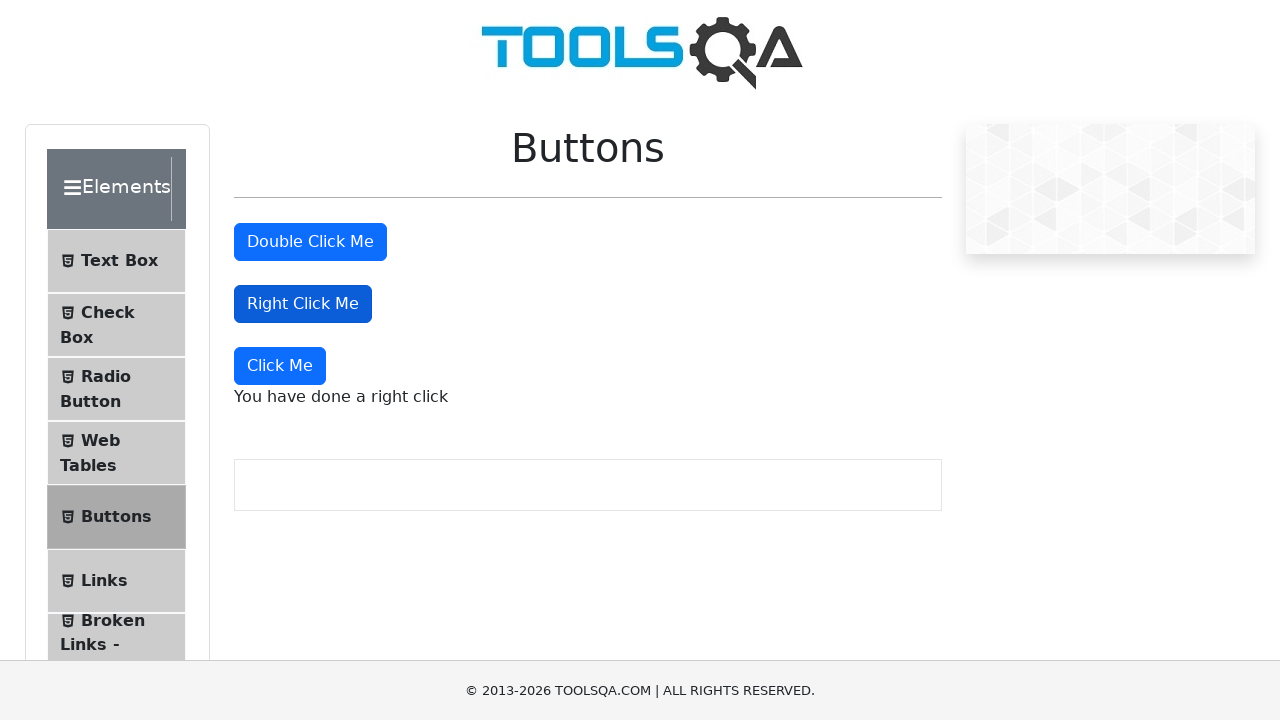